Tests JavaScript alert functionality by clicking a button that triggers an alert on the omayo test page

Starting URL: https://omayo.blogspot.com/

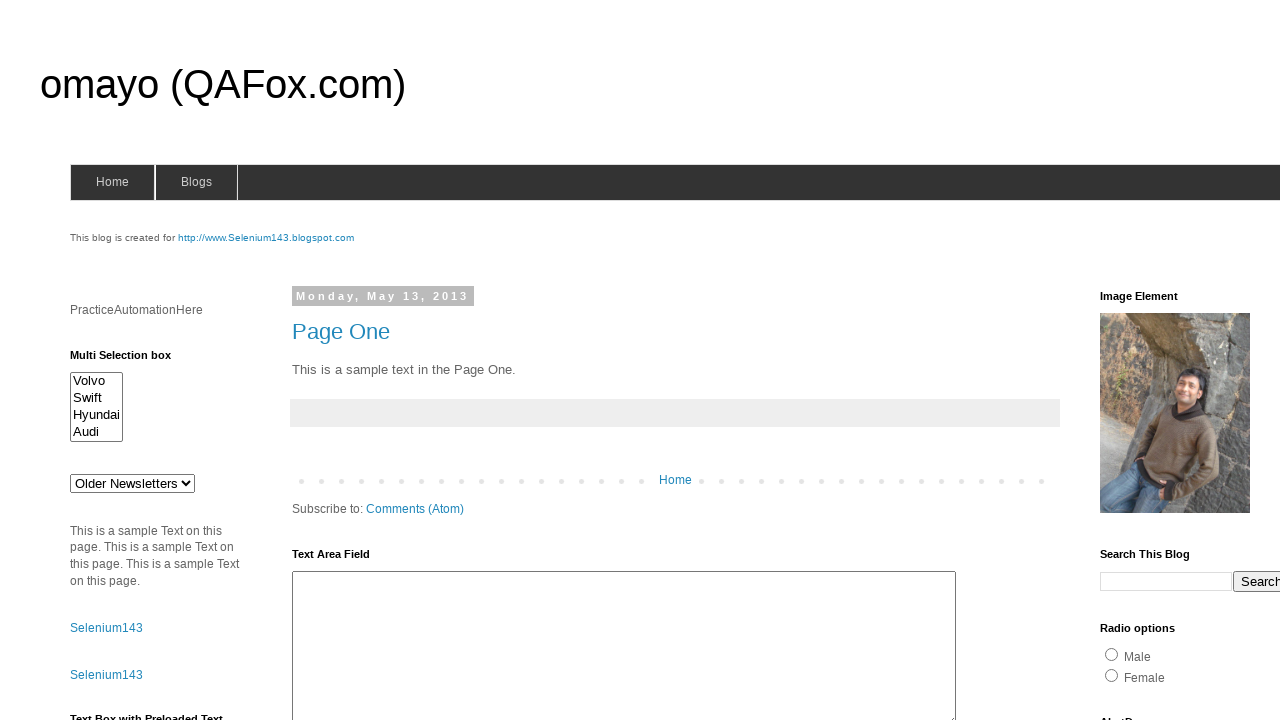

Clicked the alert button to trigger JavaScript alert at (1154, 361) on #alert1
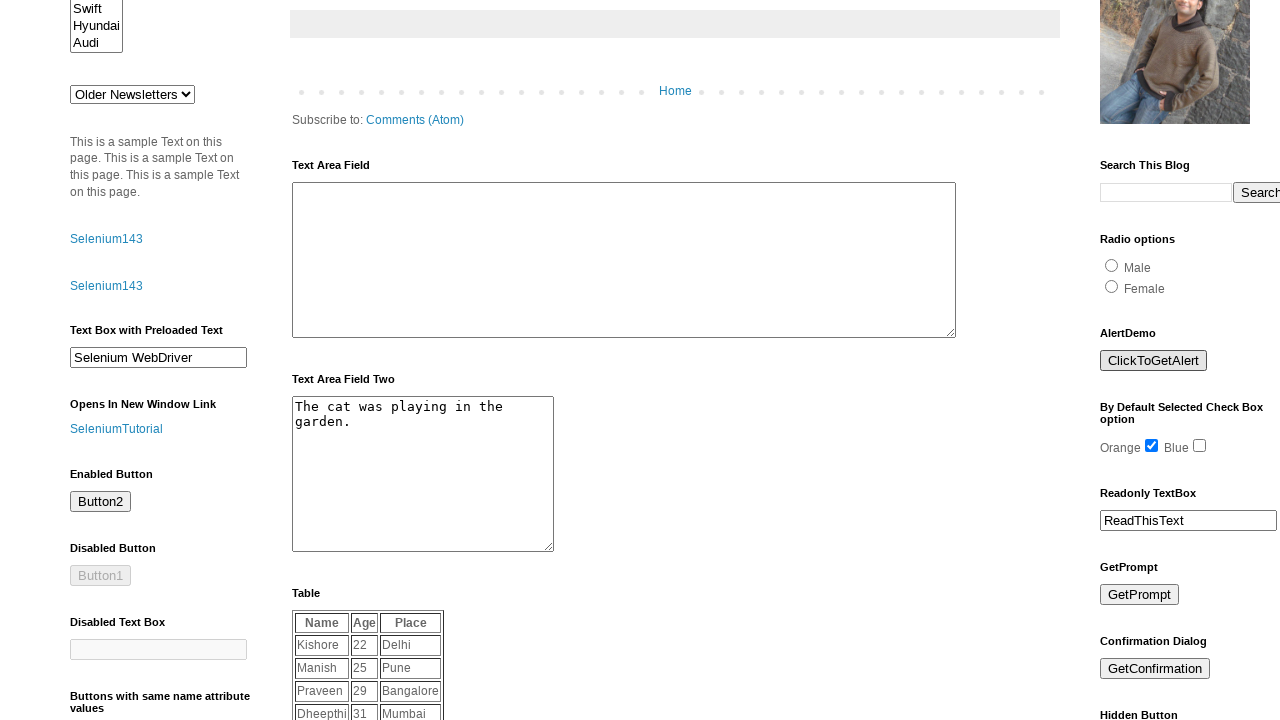

Set up dialog handler to accept the alert
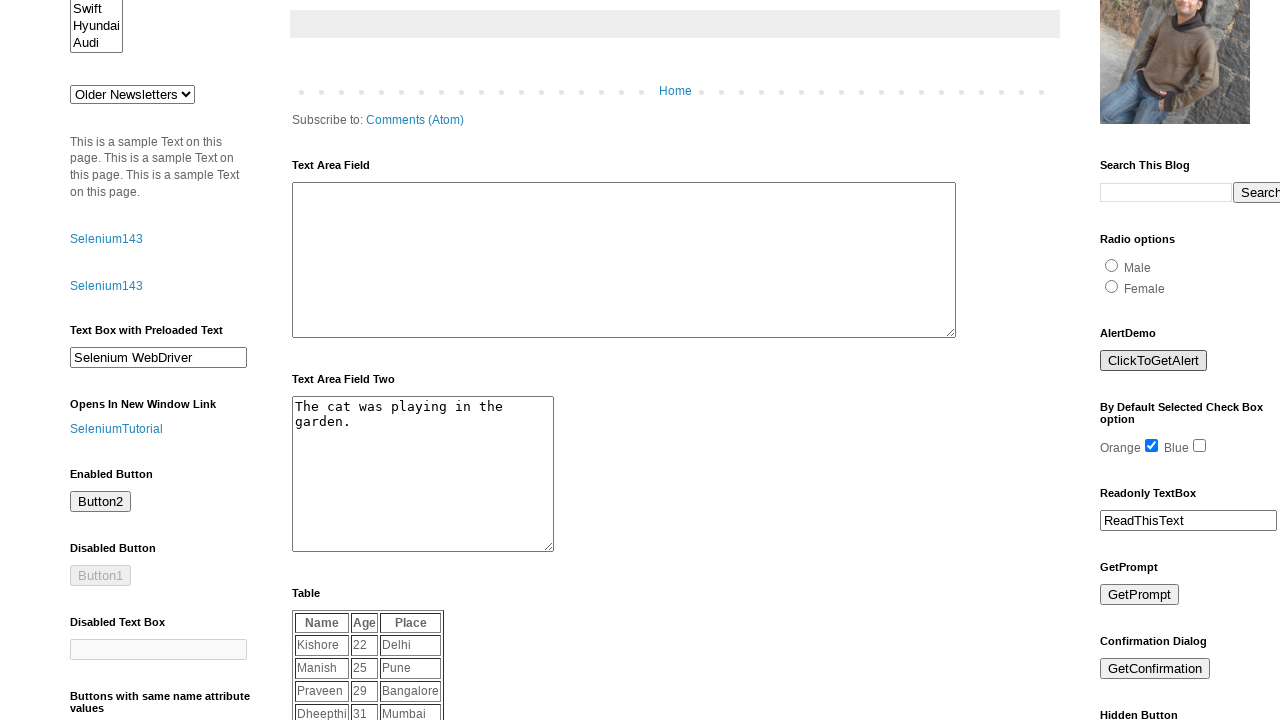

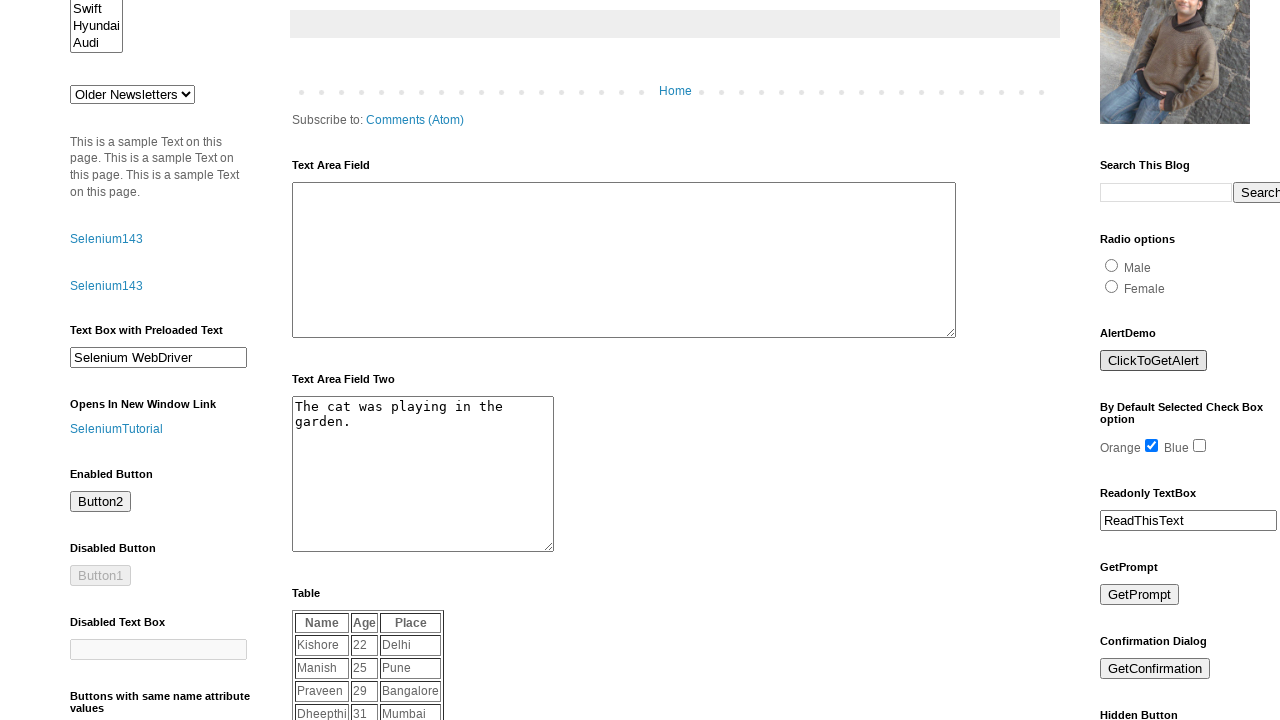